Tests that entering a valid number (64) between 50 and 100 with a perfect square root triggers an alert showing the correct square root calculation

Starting URL: https://kristinek.github.io/site/tasks/task1

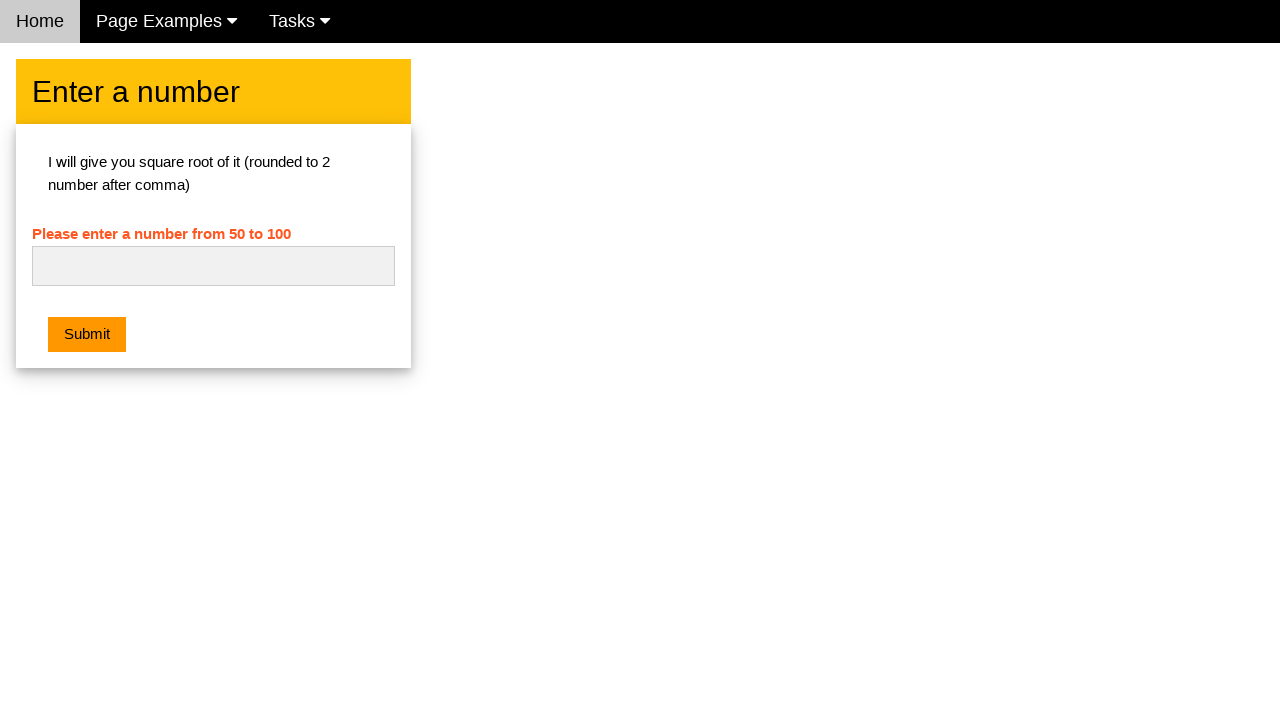

Filled input field with '64' (a perfect square) on #numb
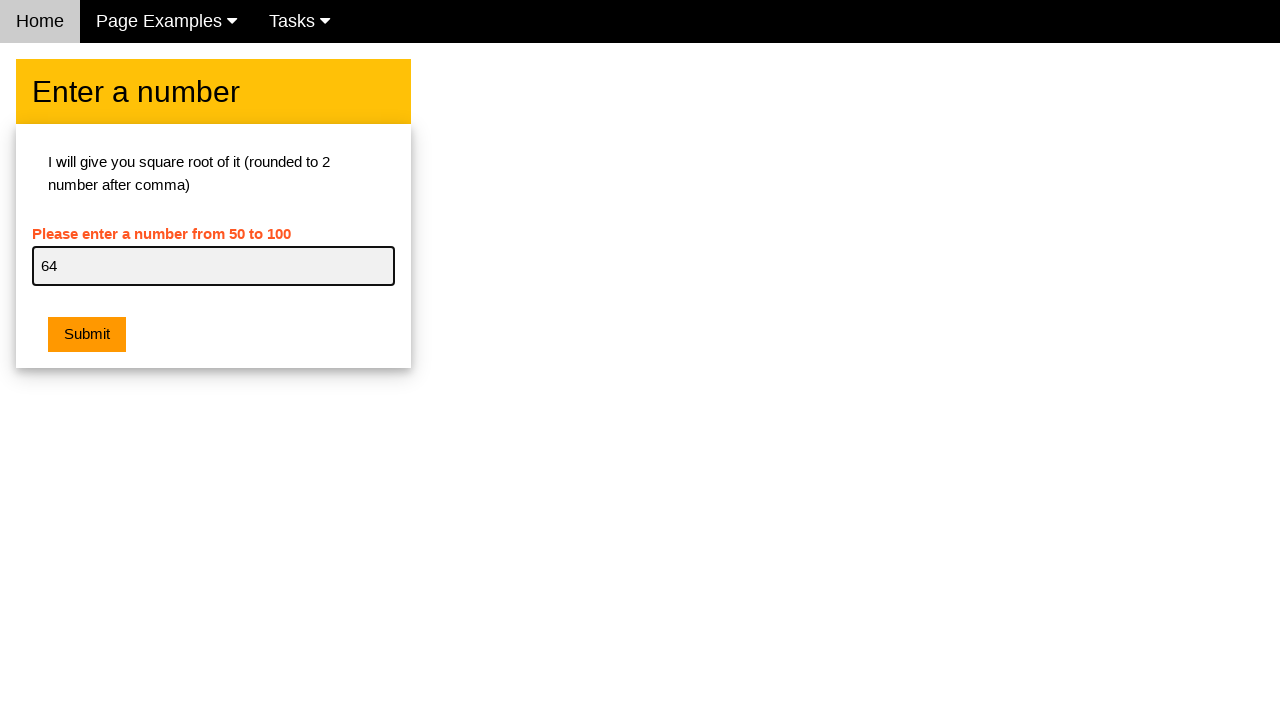

Clicked the submit button at (87, 335) on .w3-orange
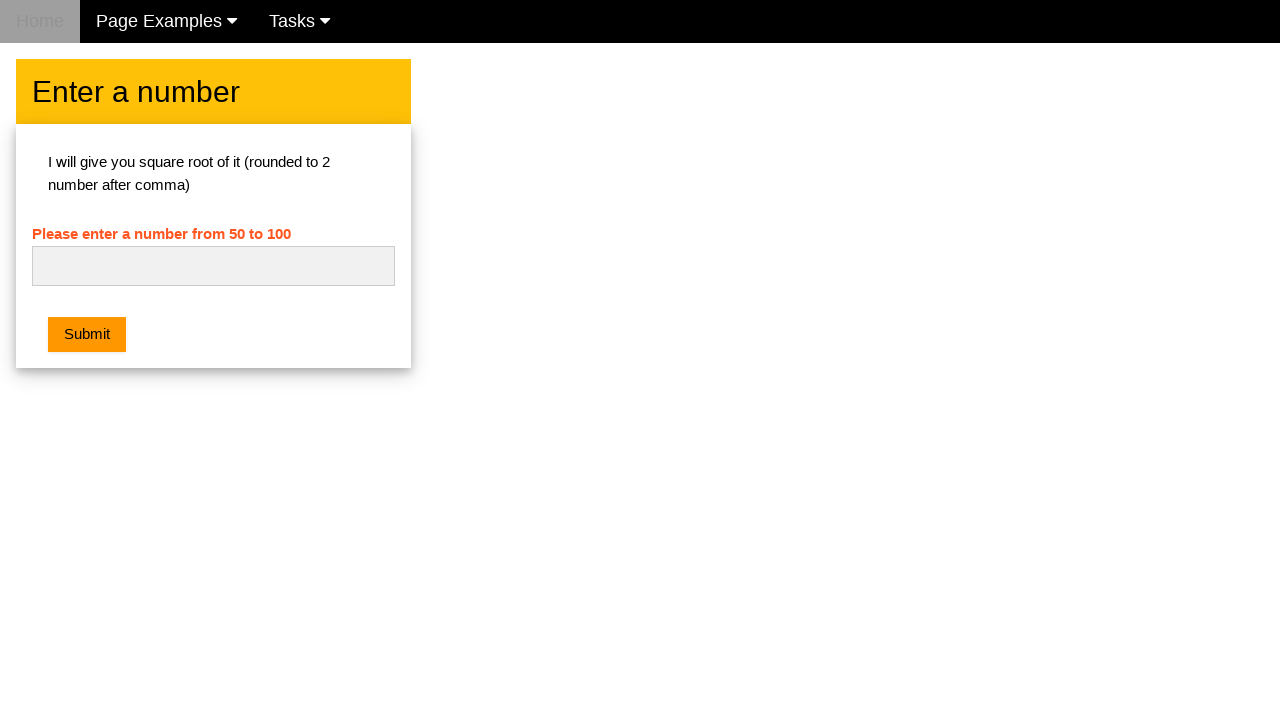

Set up dialog handler to accept alerts
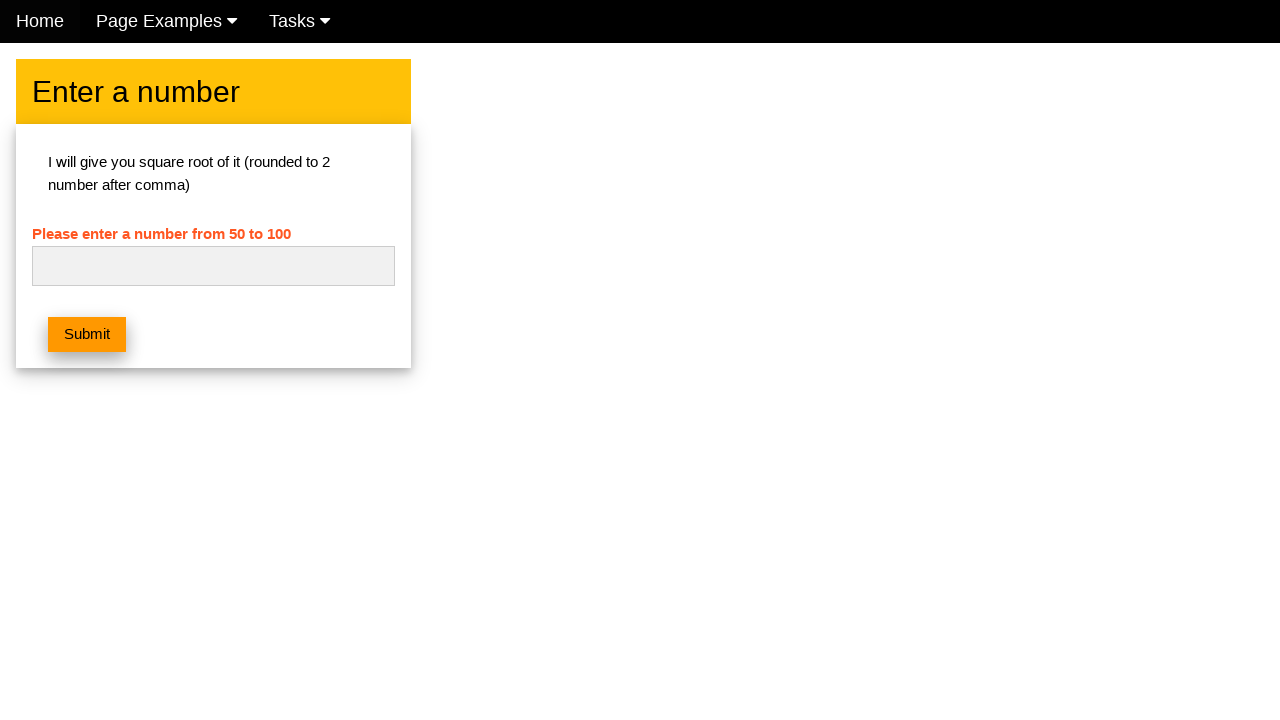

Retrieved alert text from error element showing square root calculation
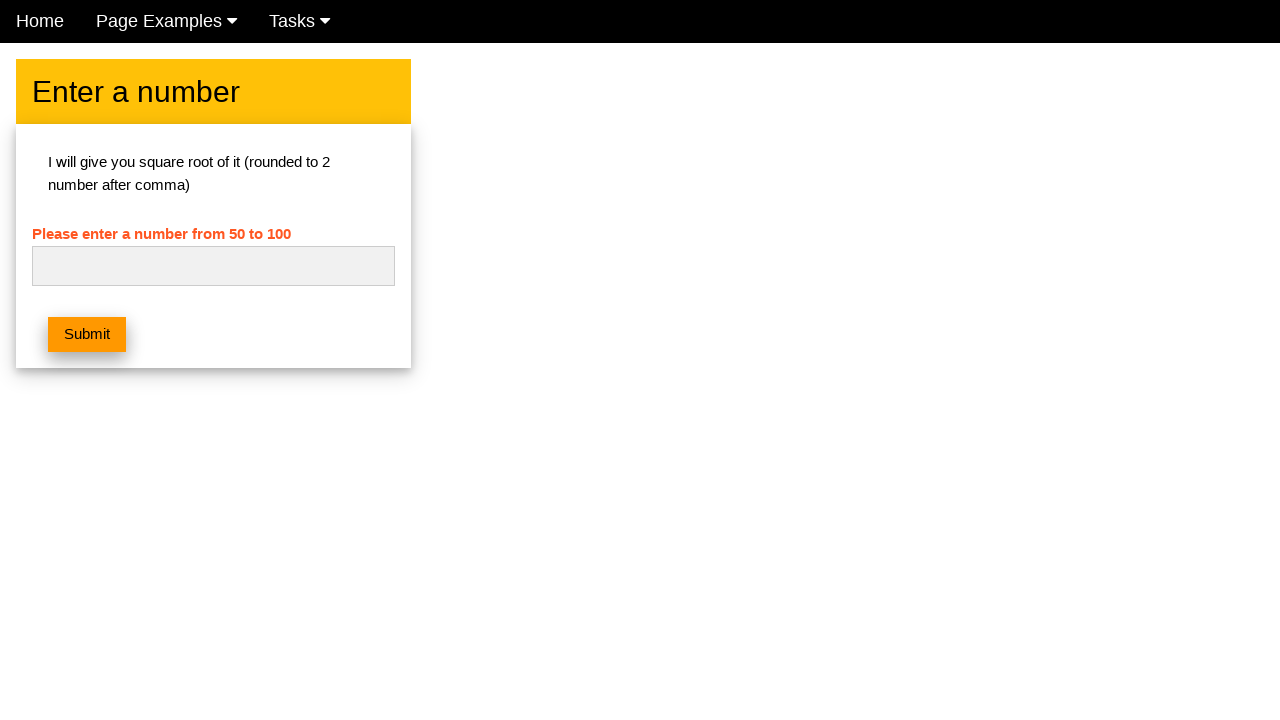

Waited 500ms for alert processing
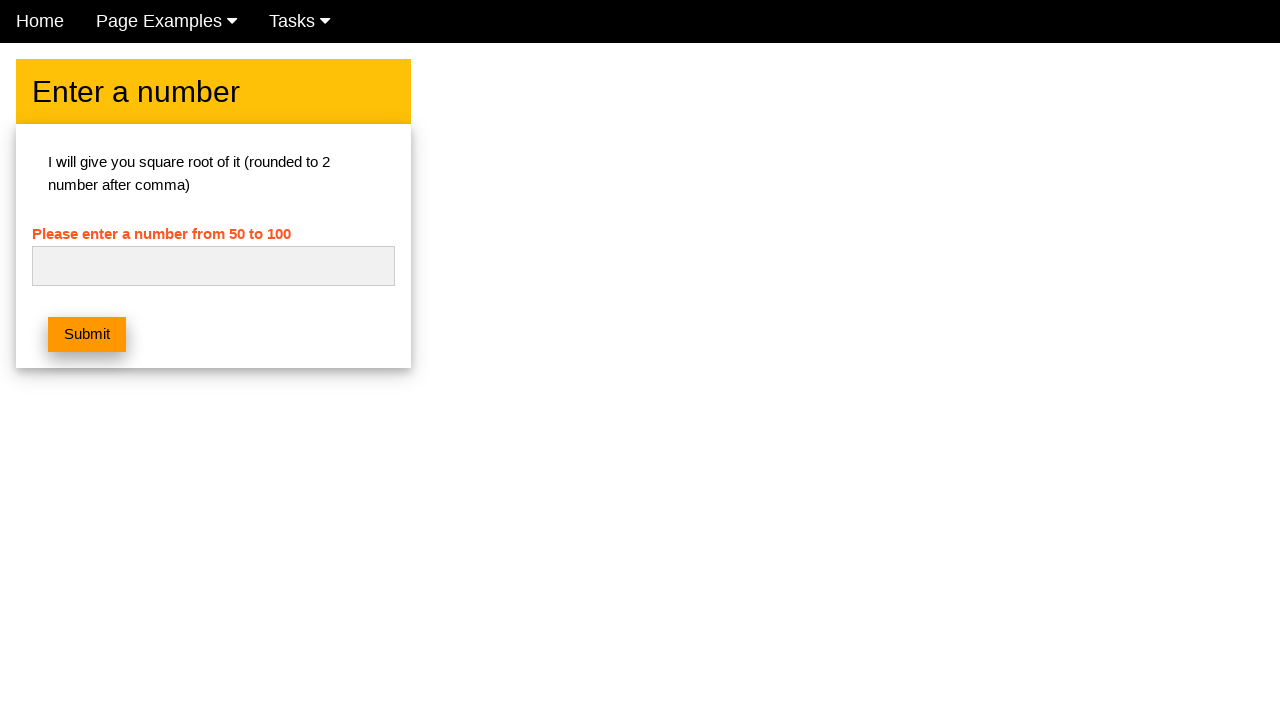

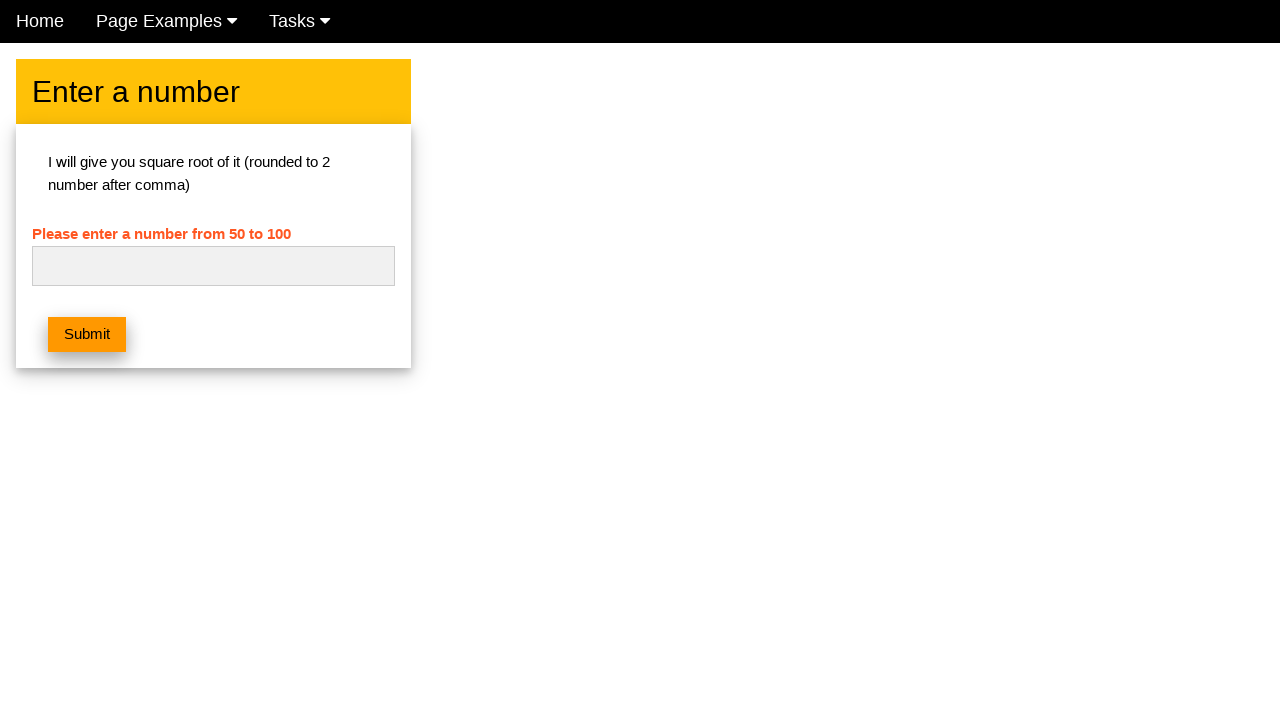